Tests mouse hover interaction on a university website by hovering over the "Academics" menu and clicking on "Academic Calendar" submenu item

Starting URL: https://sggs.ac.in

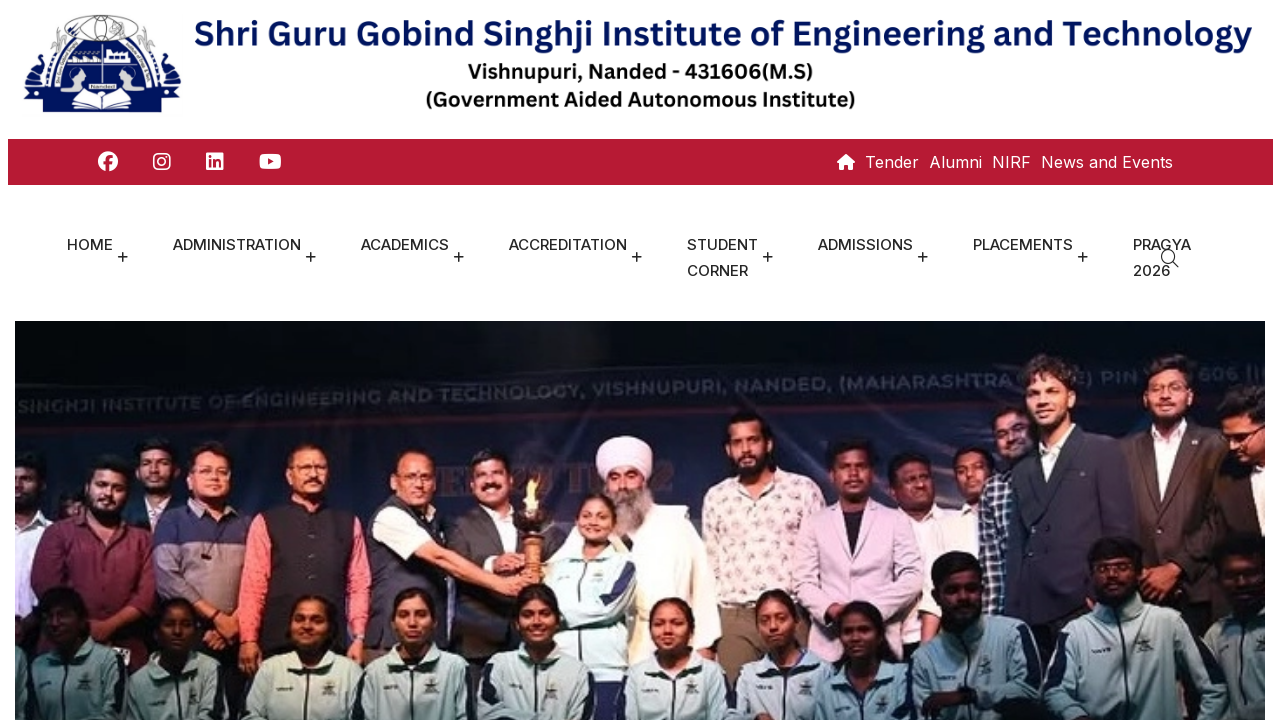

Hovered over 'Academics' menu to reveal dropdown at (404, 245) on a:text('Academics')
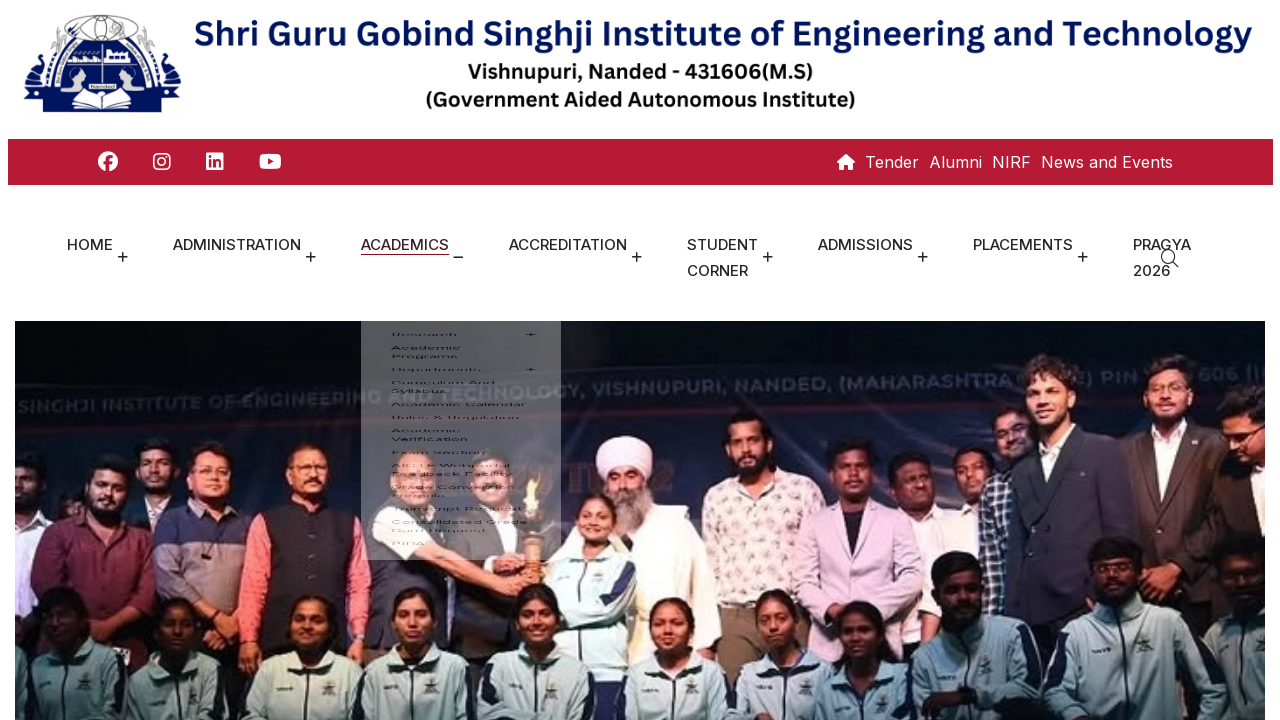

Waited for dropdown menu to appear
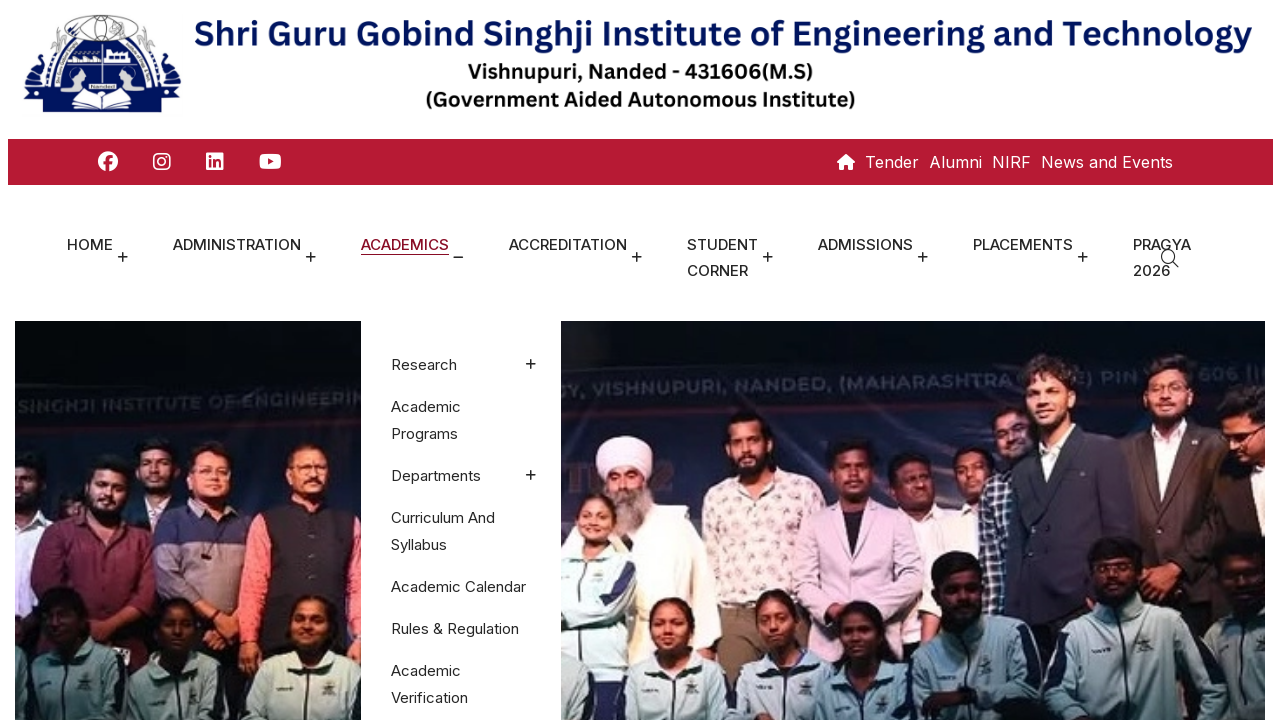

Clicked on 'Academic Calendar' submenu item at (458, 586) on a:text('Academic Calendar')
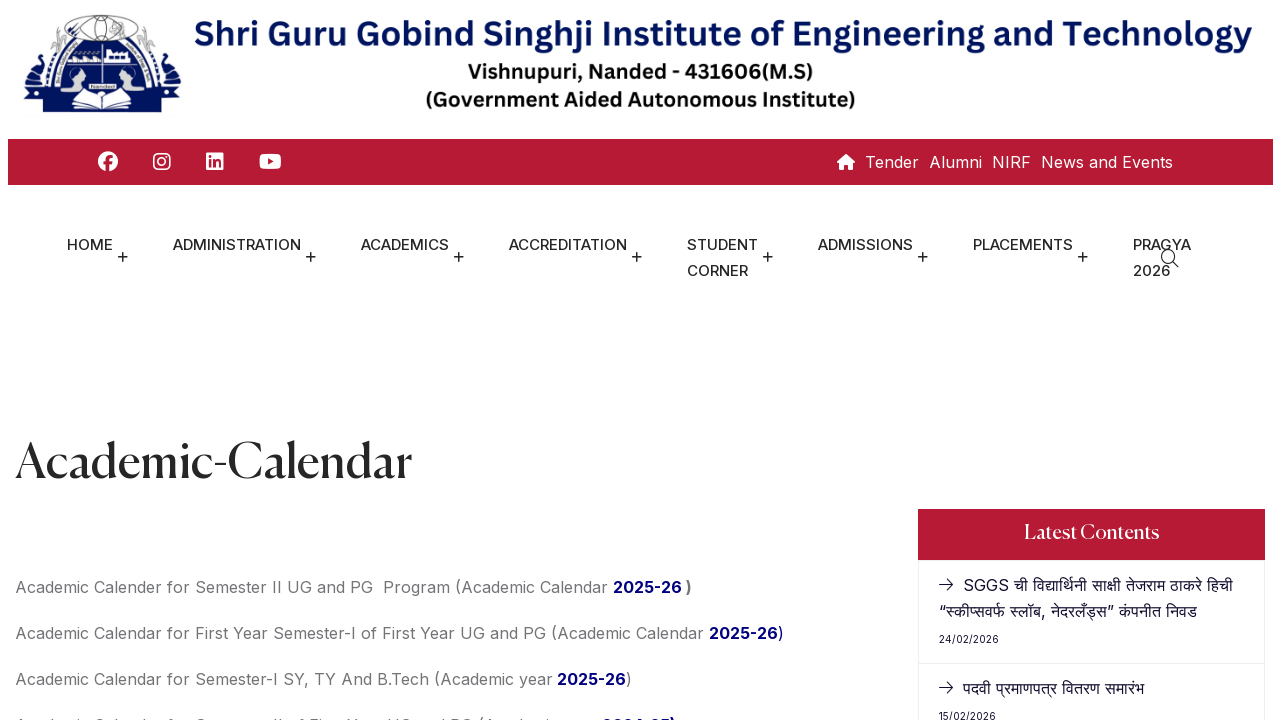

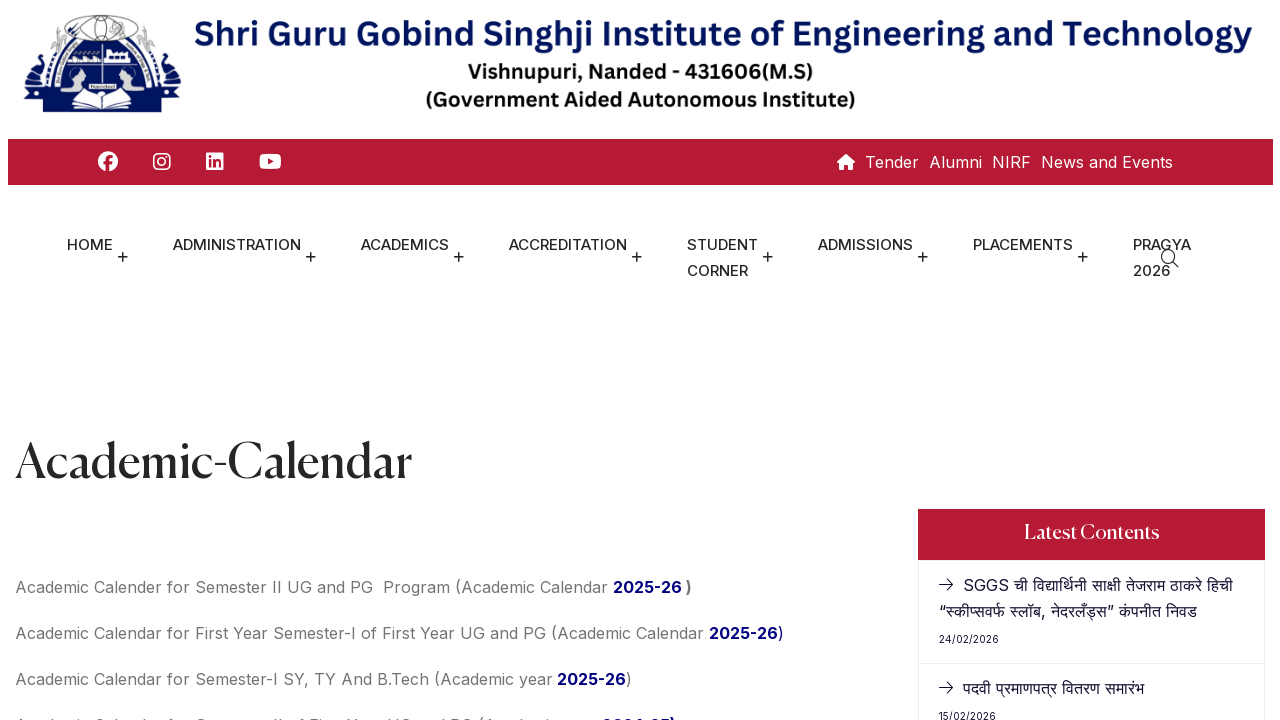